Tests clicking a button with a dynamic ID on a UI testing playground site, demonstrating handling of elements with changing identifiers.

Starting URL: http://uitestingplayground.com/dynamicid

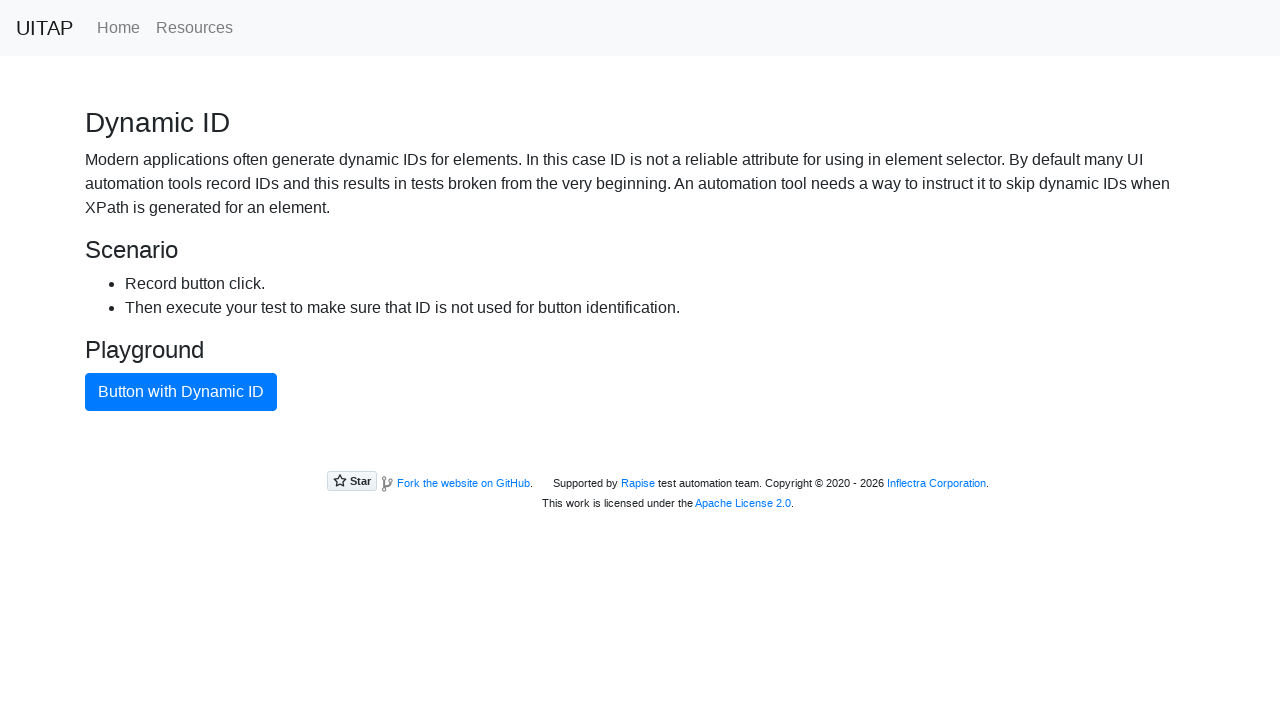

Clicked button with dynamic ID using text content selector at (181, 392) on button:has-text('Button with Dynamic ID')
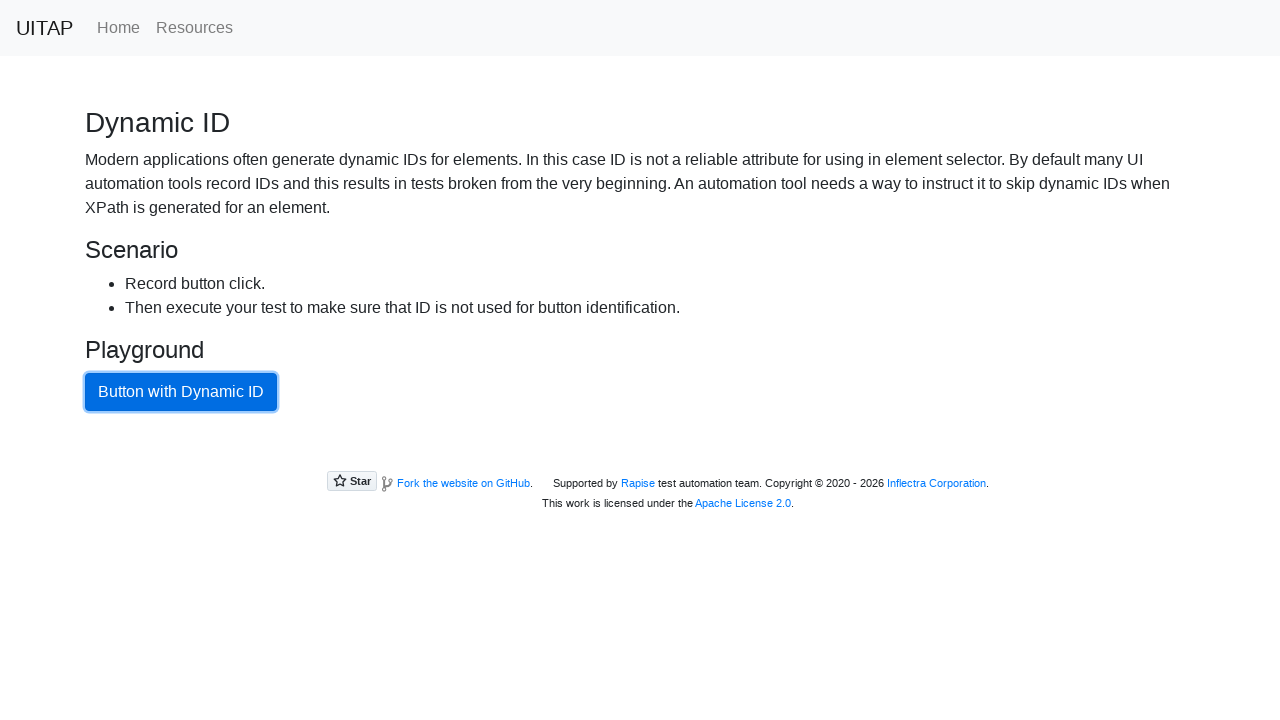

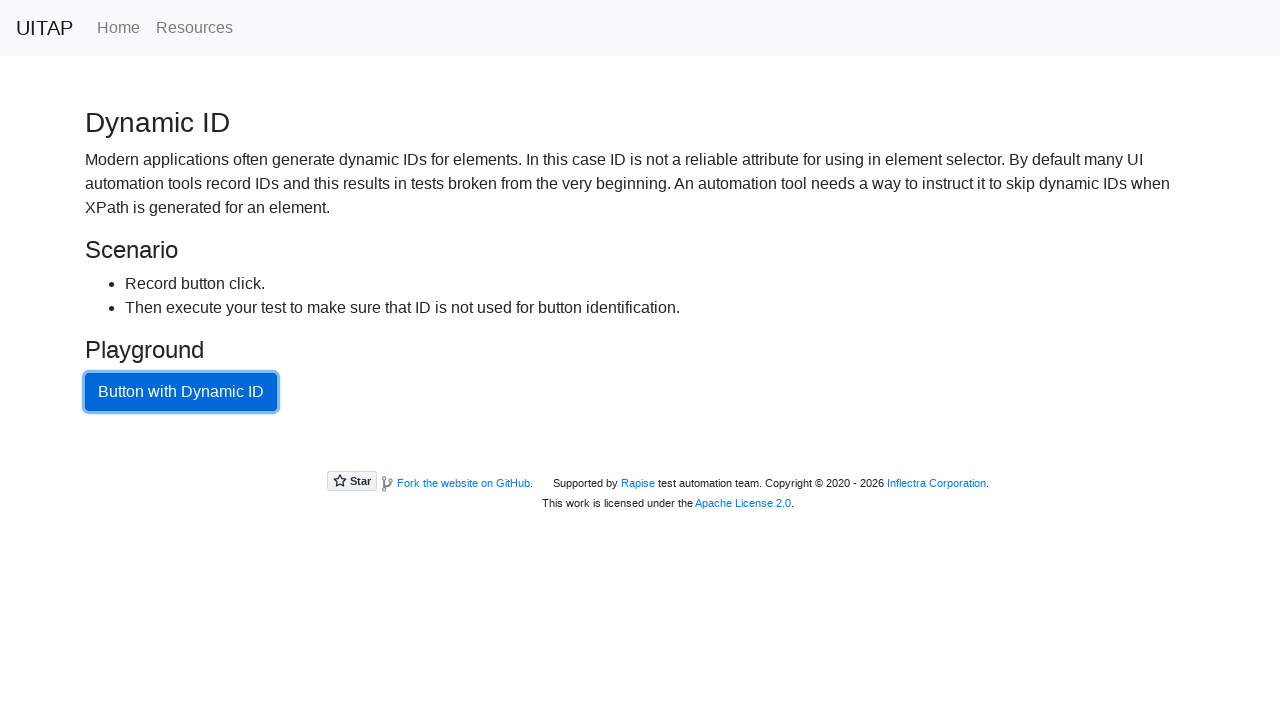